Tests submitting the Text Box form with valid data (full name, email, current address, permanent address) and verifies the results are displayed correctly in the output section.

Starting URL: https://demoqa.com/text-box

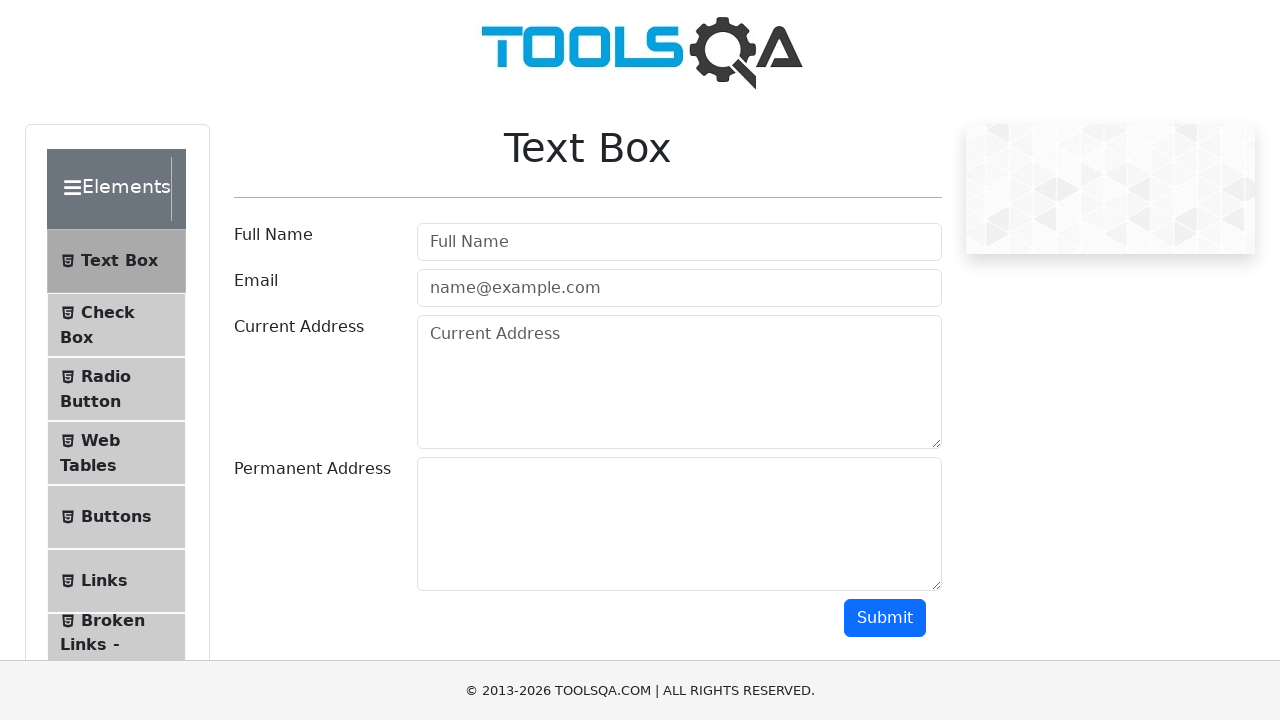

Filled Full Name field with 'John Smith' on #userName
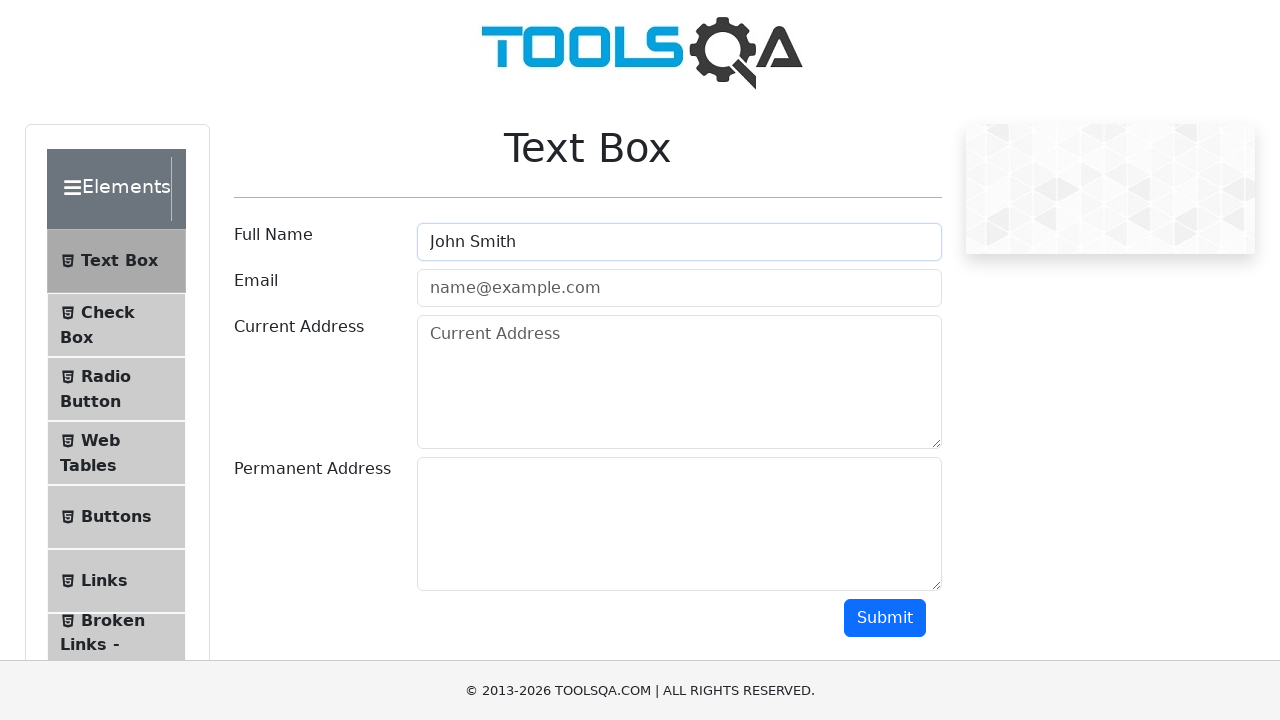

Filled Email field with 'john.smith@example.com' on #userEmail
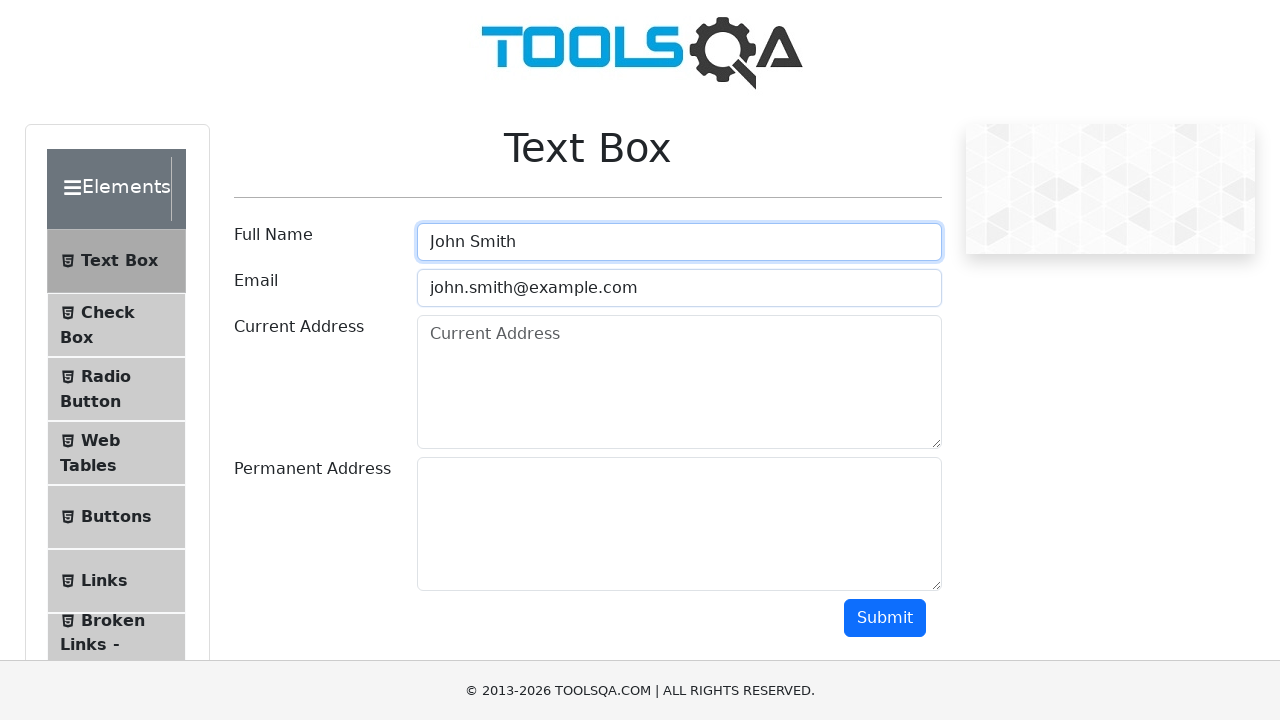

Filled Current Address field with '123 Main Street, New York, NY 10001' on #currentAddress
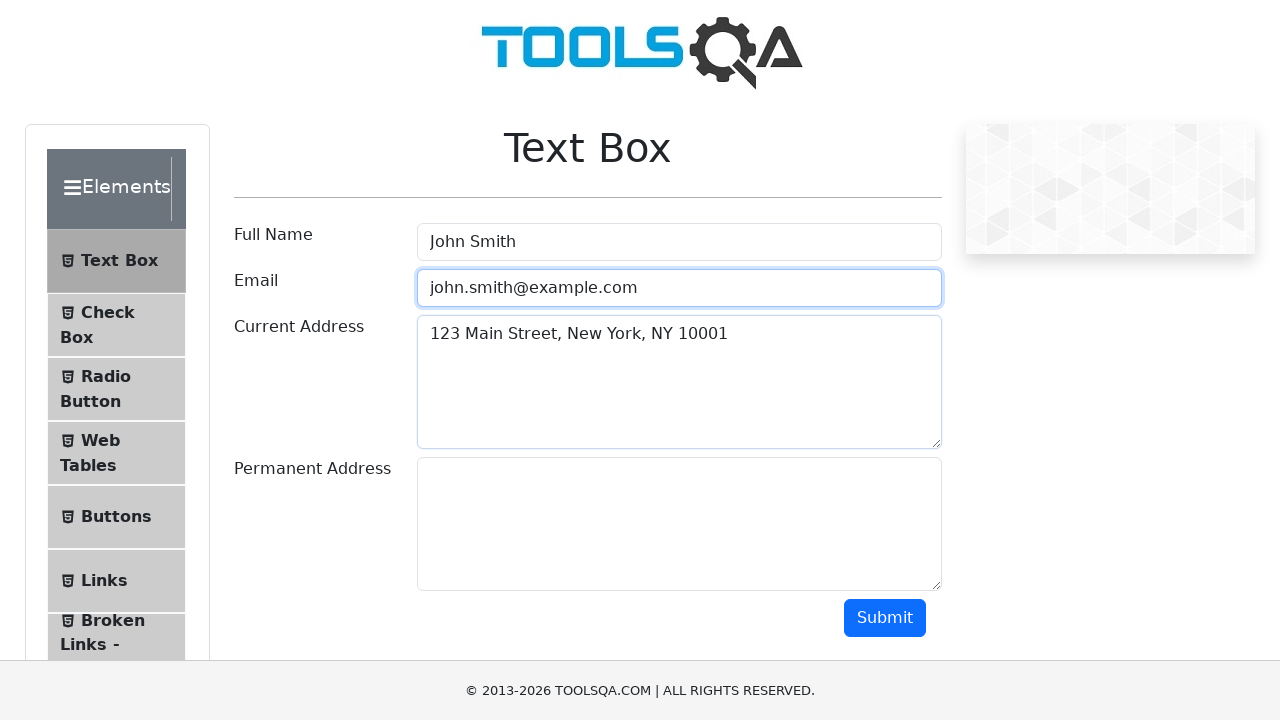

Filled Permanent Address field with '456 Oak Avenue, Los Angeles, CA 90001' on #permanentAddress
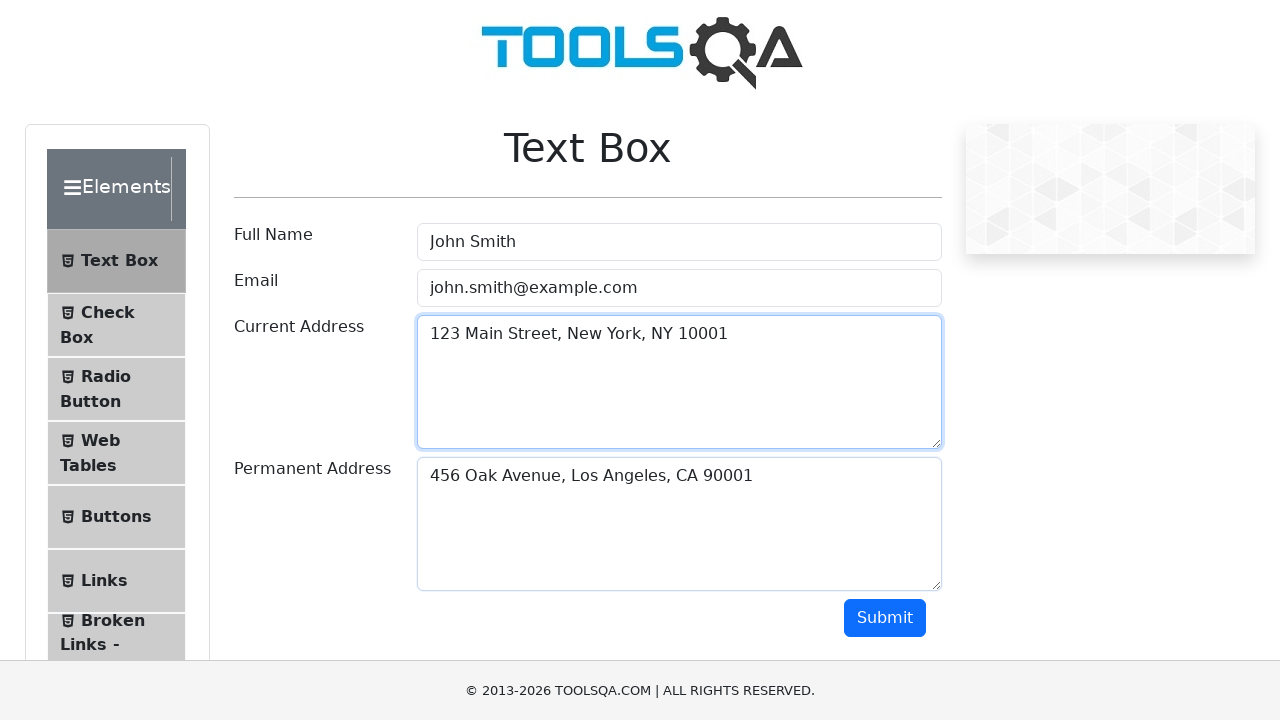

Clicked Submit button to submit the form at (885, 618) on #submit
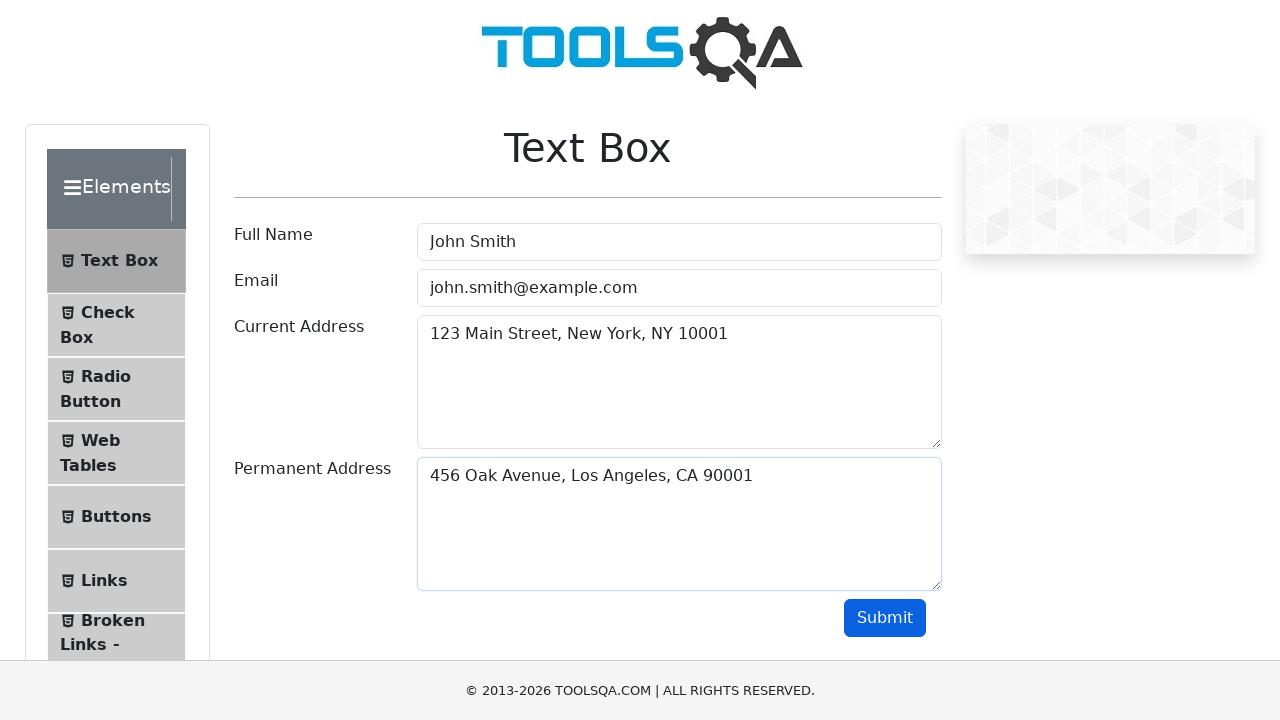

Output section appeared with form submission results
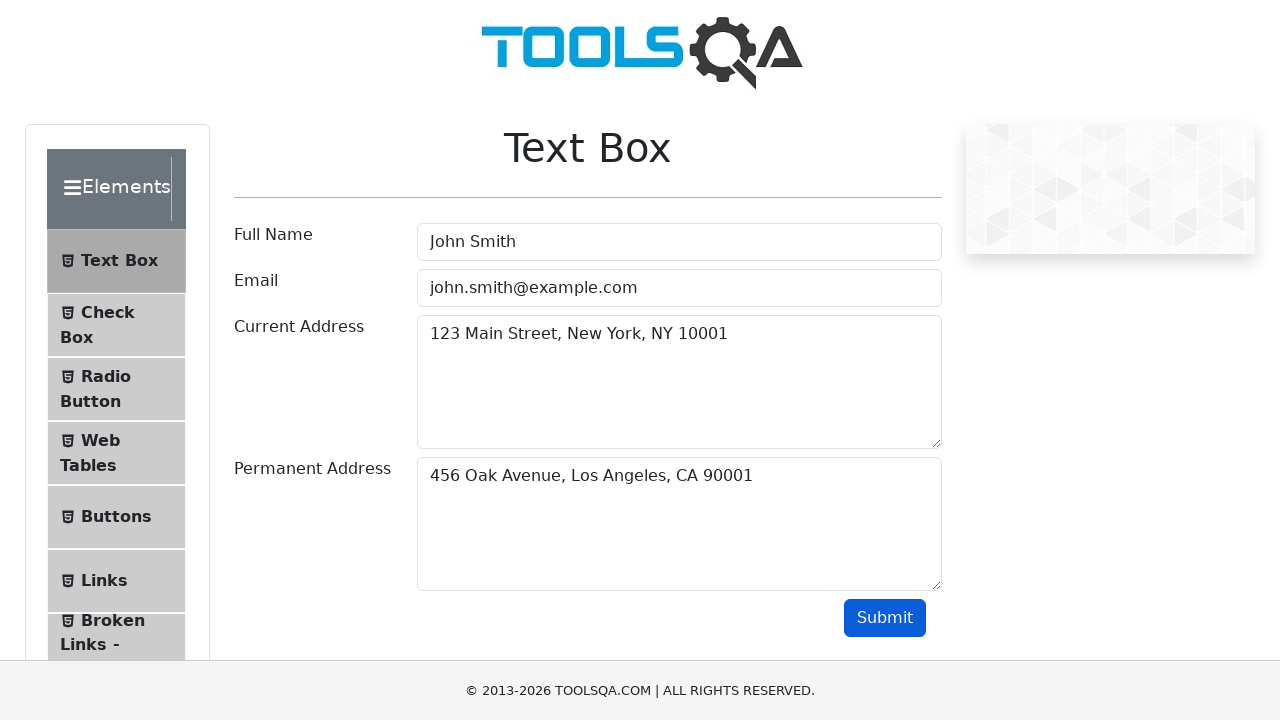

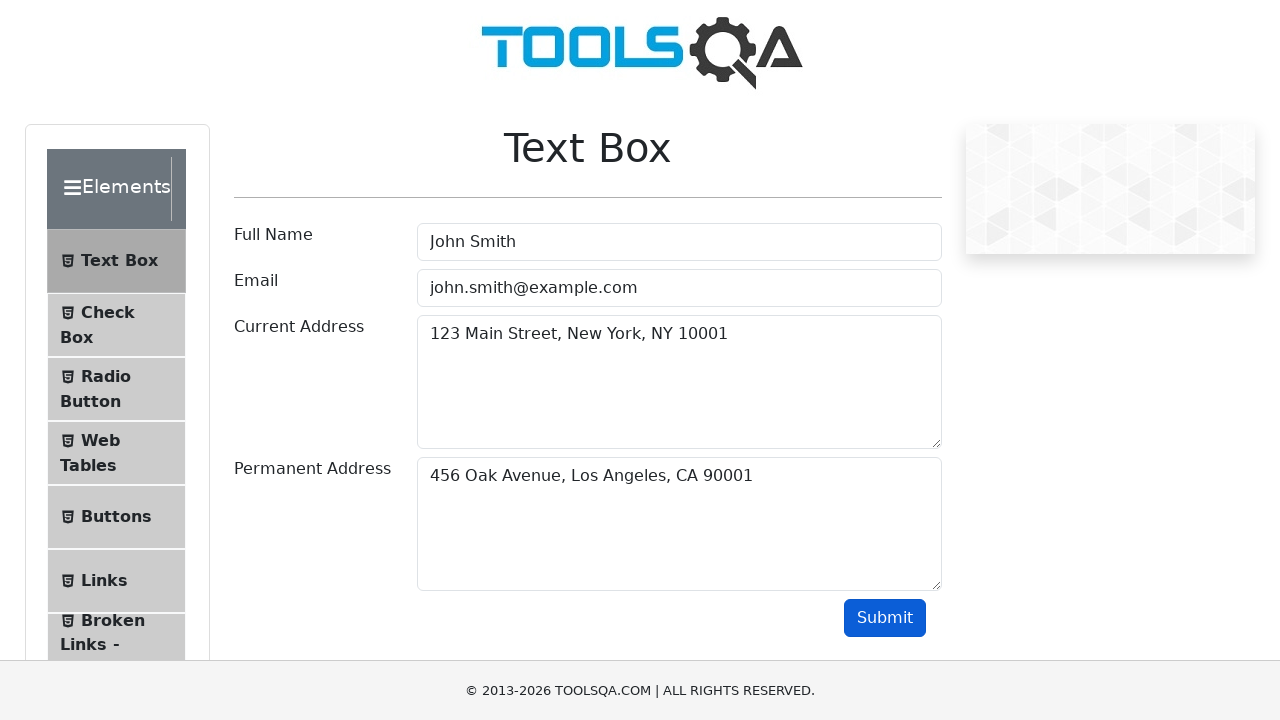